Tests a form with dynamic attributes by filling in username and password fields and submitting the form to verify the confirmation message

Starting URL: https://v1.training-support.net/selenium/dynamic-attributes

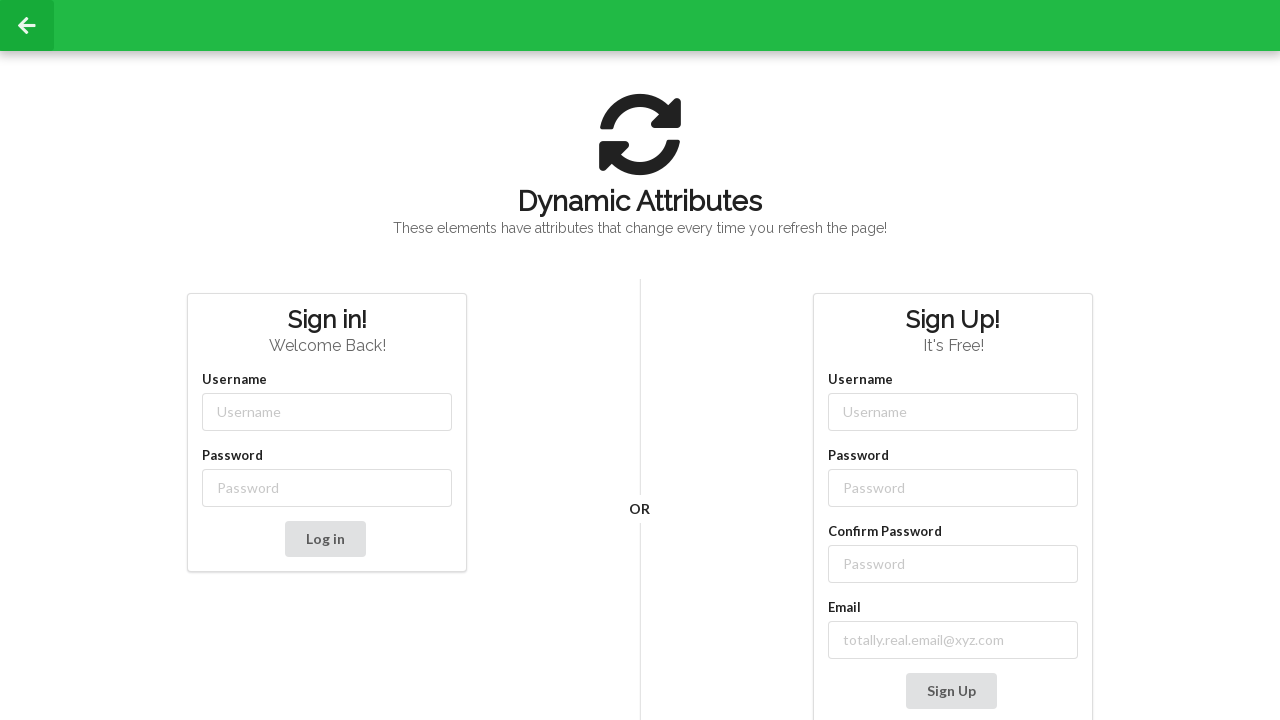

Filled username field with 'admin' using dynamic class attribute on xpath=//input[starts-with(@class, 'username-')]
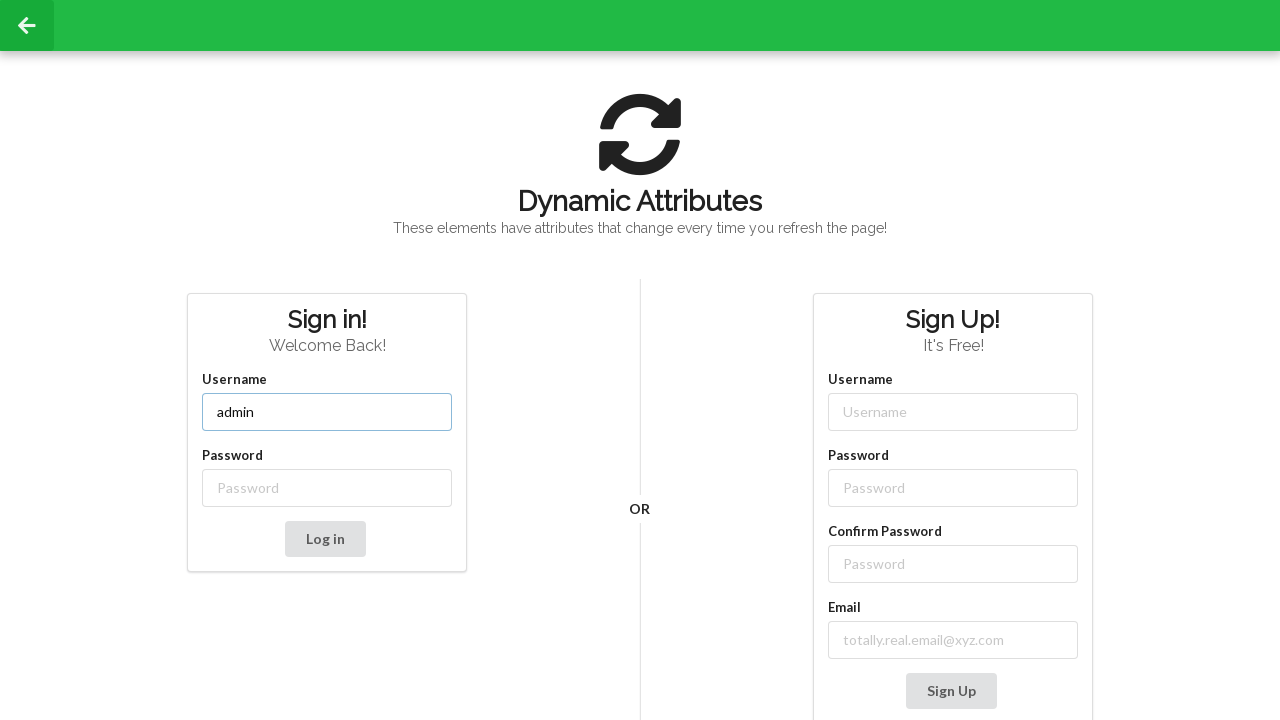

Filled password field with 'password' using dynamic class attribute on xpath=//input[starts-with(@class, 'password-')]
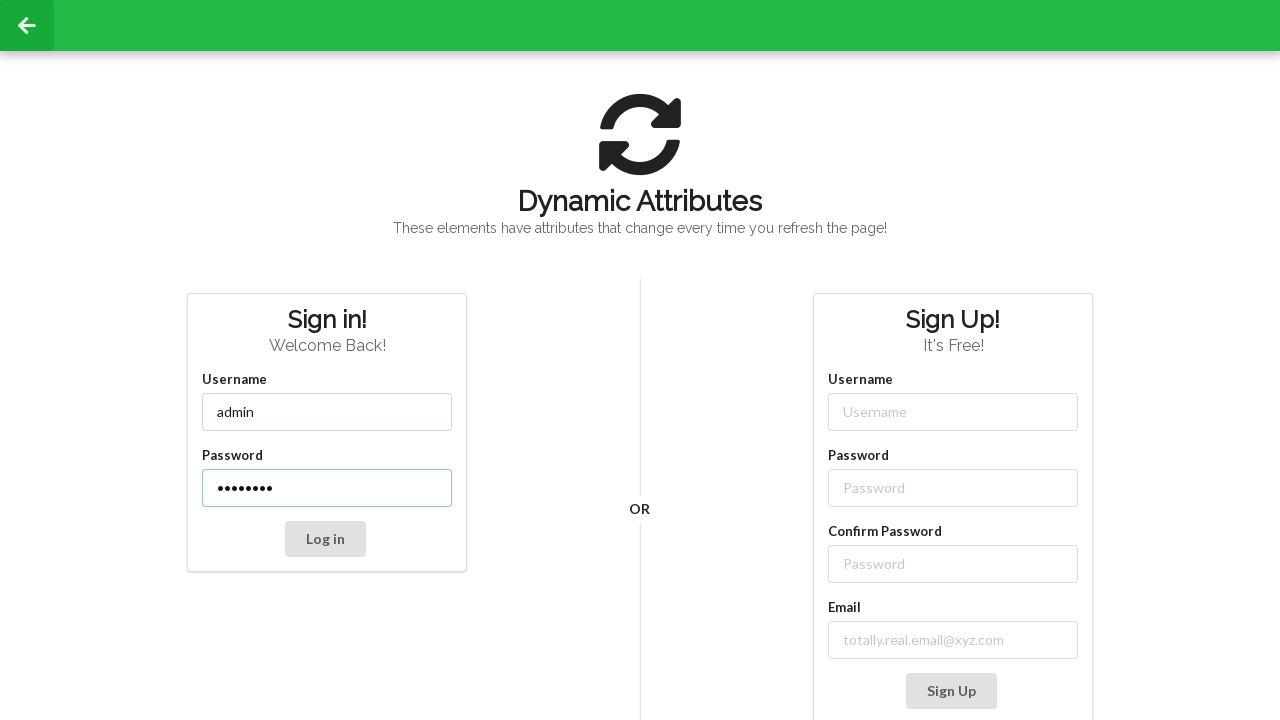

Clicked the submit button to submit the form at (325, 539) on xpath=//button[@type='submit']
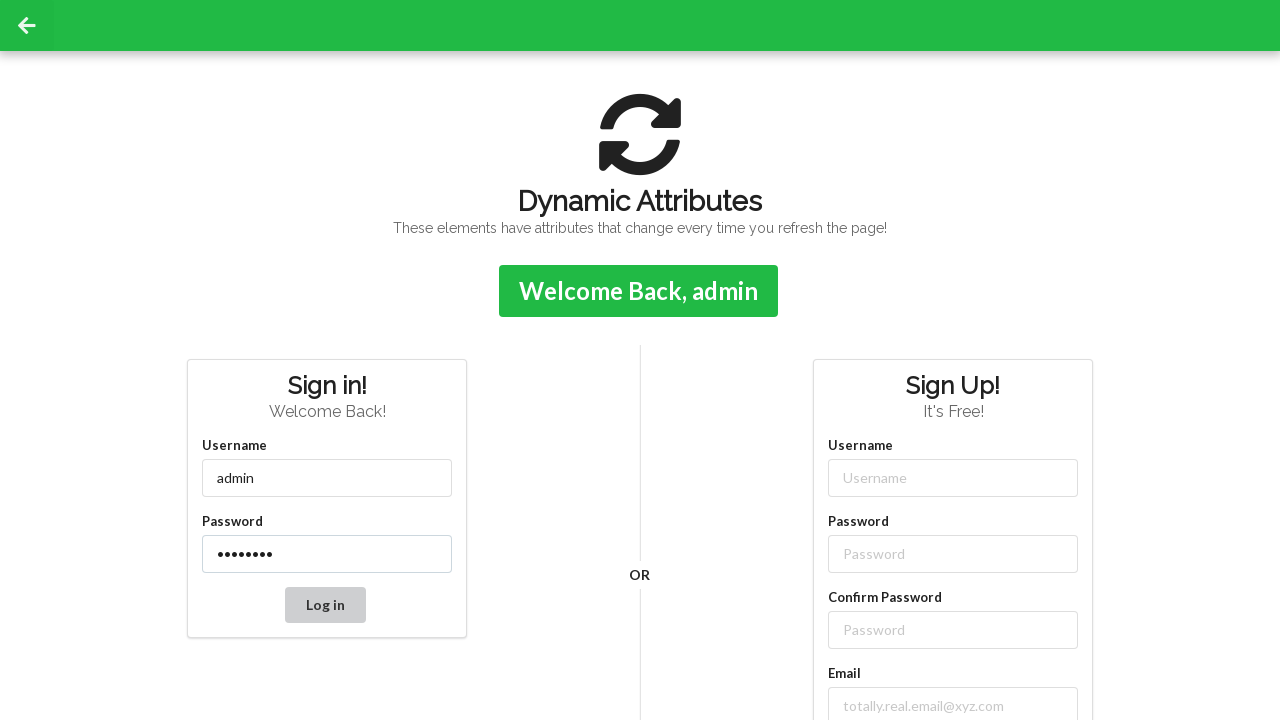

Confirmation message appeared, form submission successful
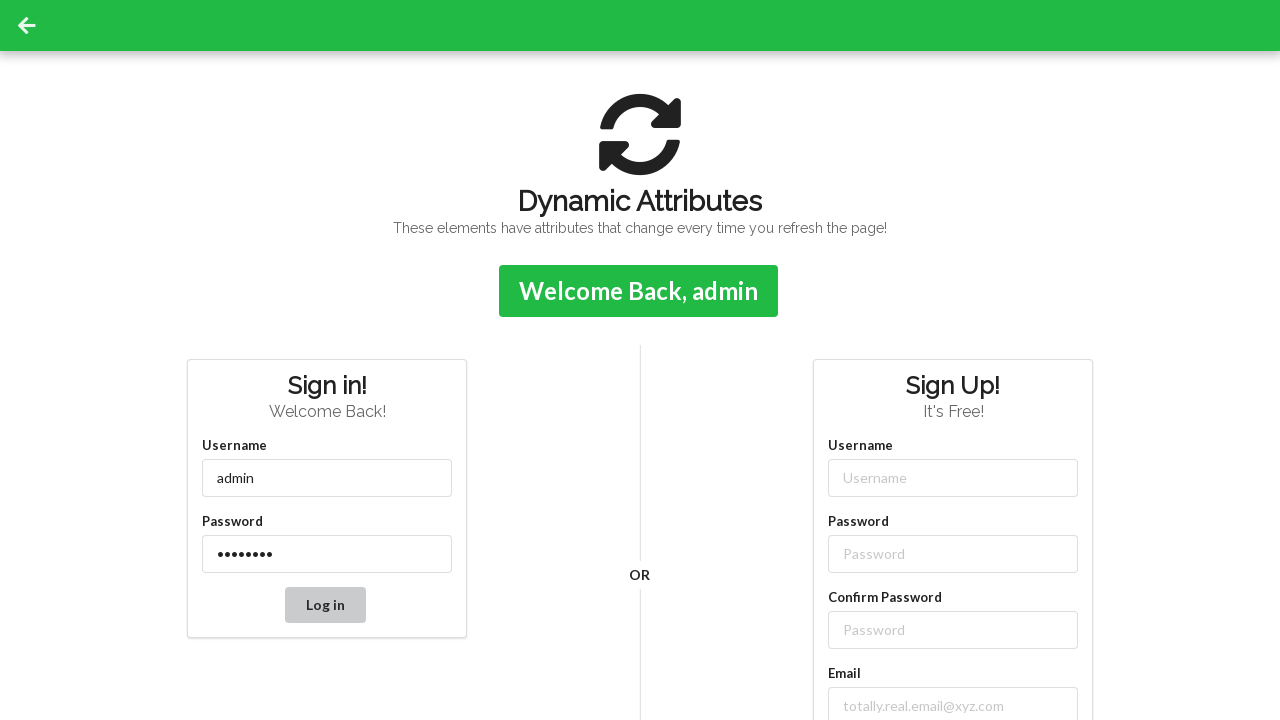

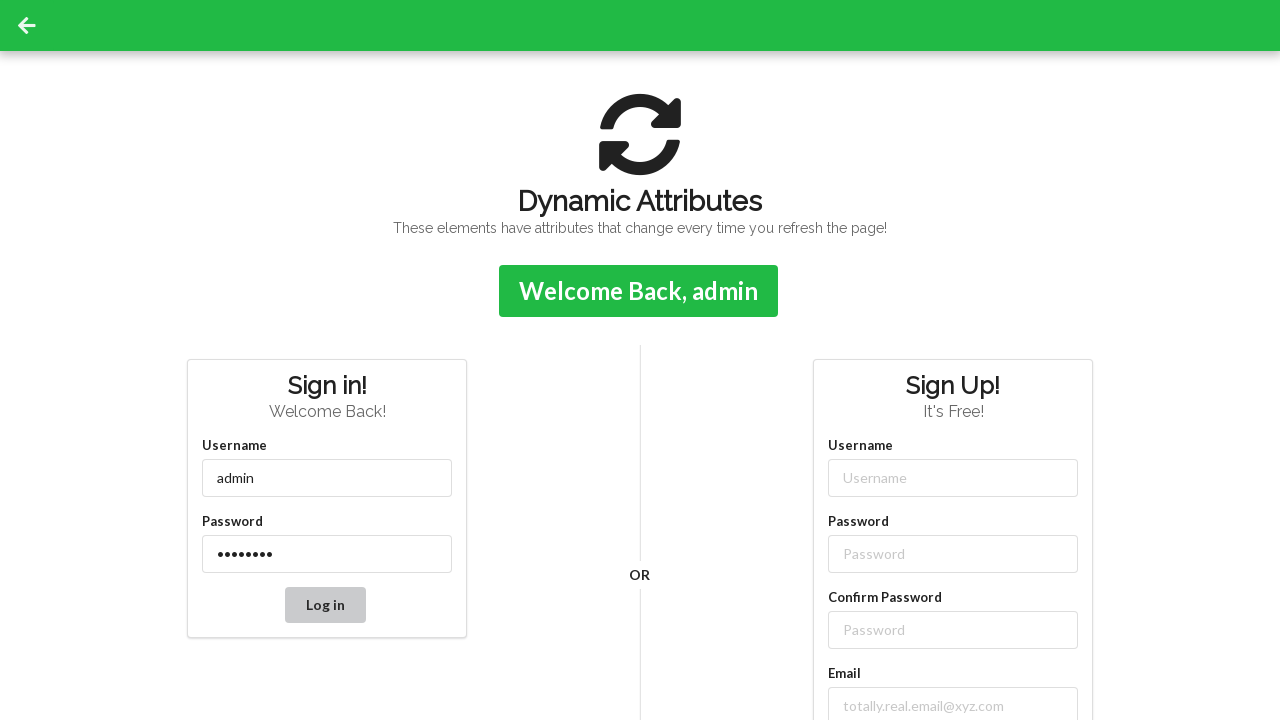